Navigates to a page, clicks a mathematically calculated link text, fills out a form with personal information, and submits it

Starting URL: http://suninjuly.github.io/find_link_text

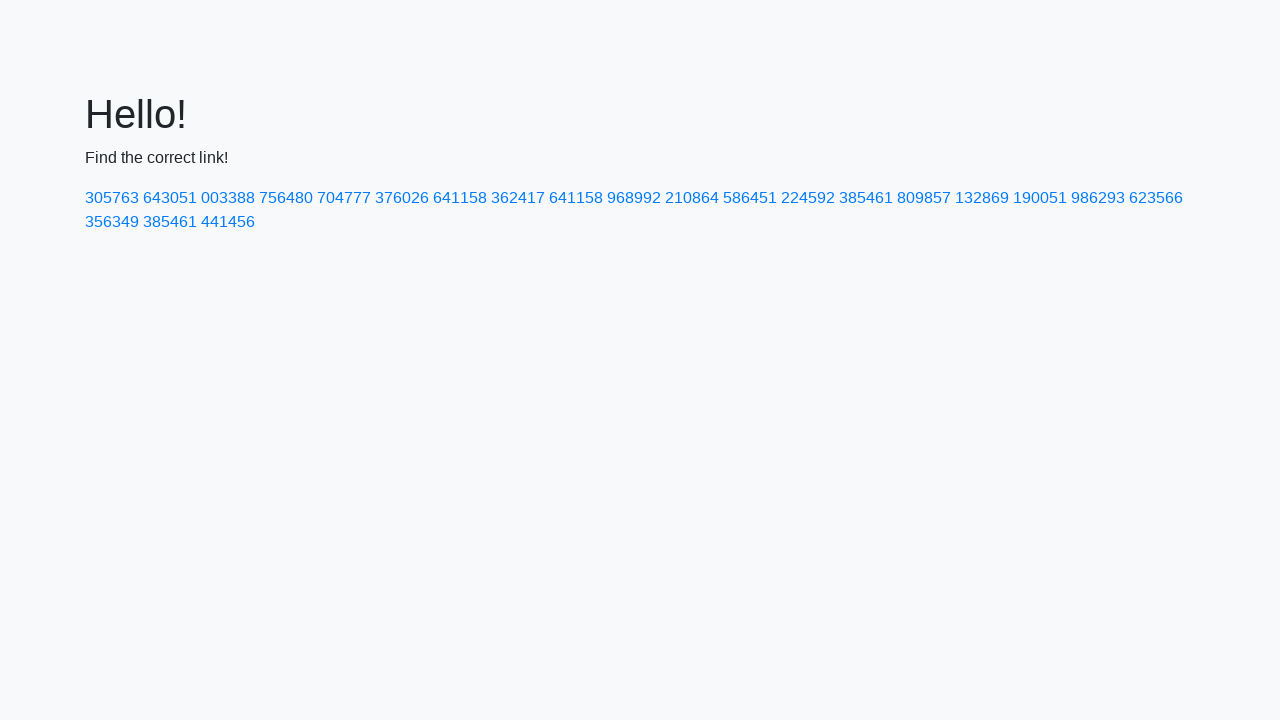

Clicked link with mathematically calculated text: 224592 at (808, 198) on text=224592
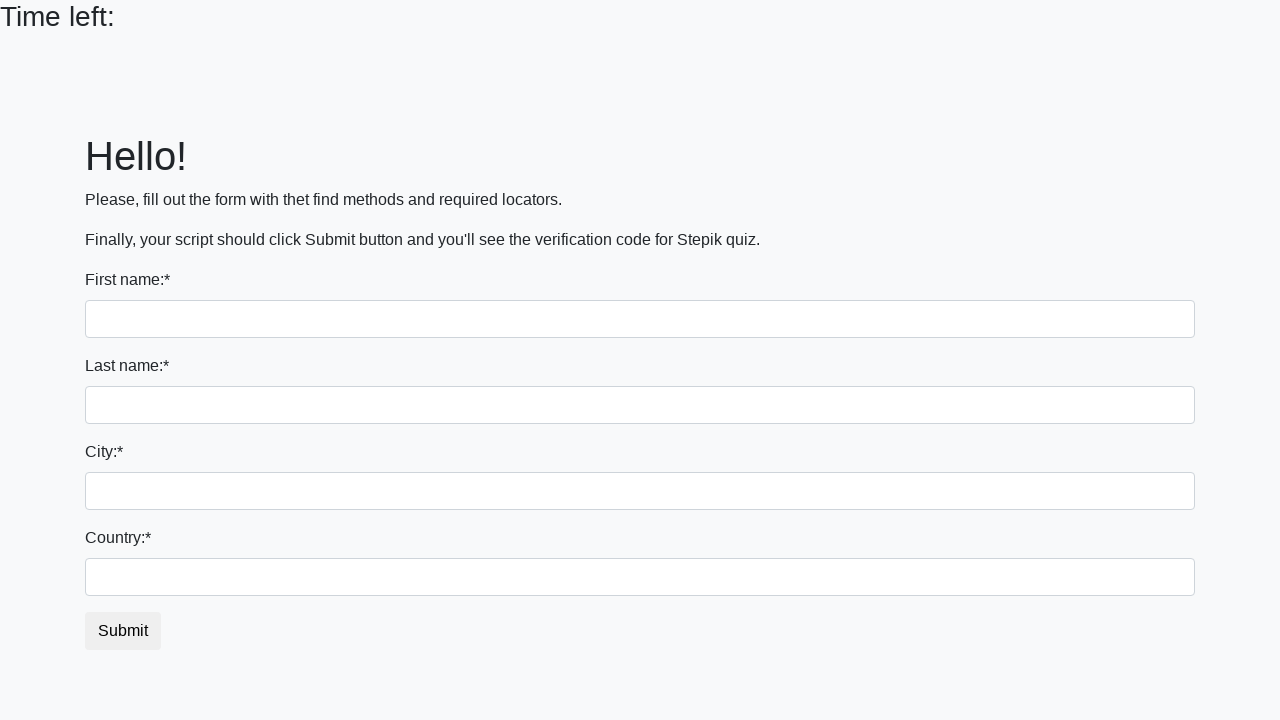

Filled first name field with 'Ivan' on input:first-of-type
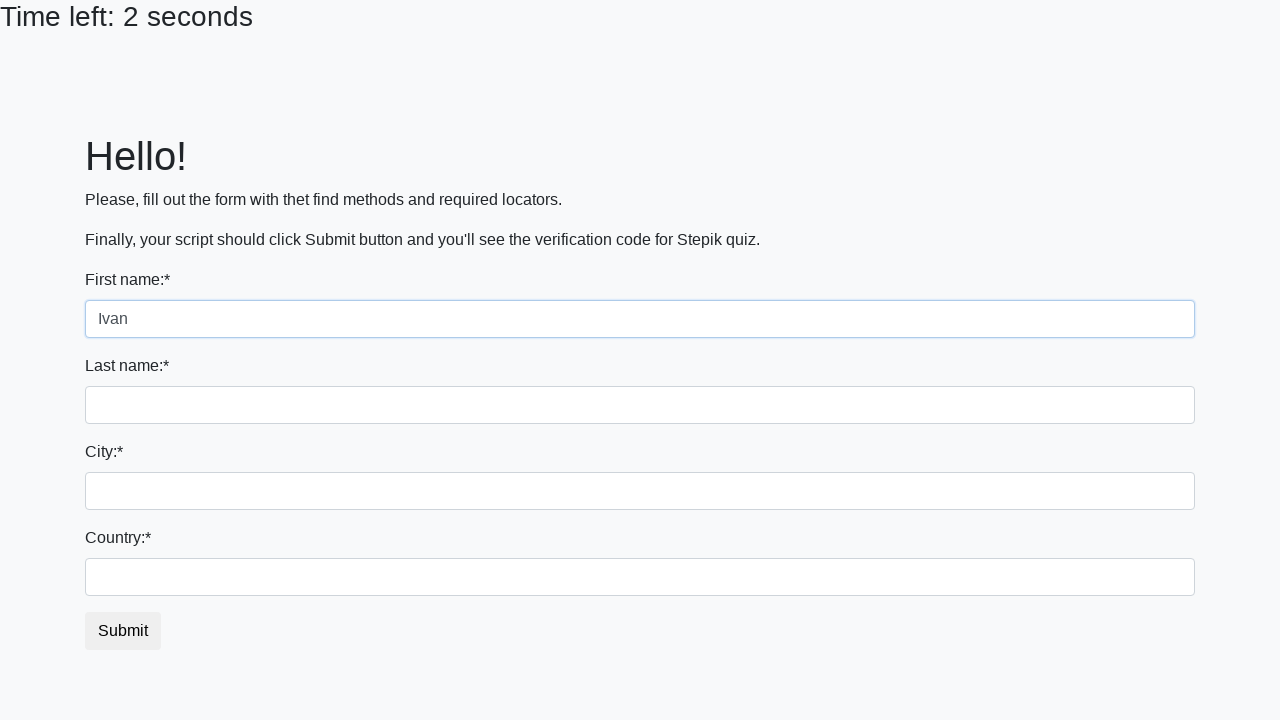

Filled last name field with 'Petrov' on input[name='last_name']
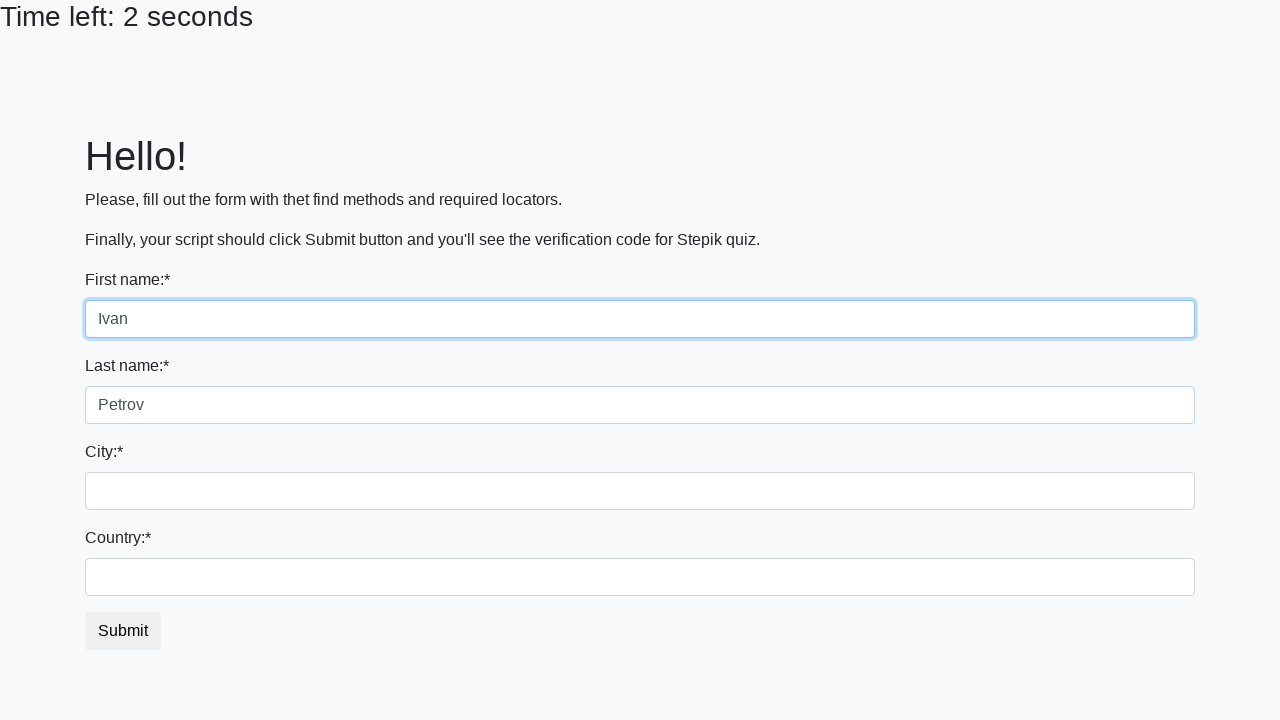

Filled city field with 'Smolensk' on .city
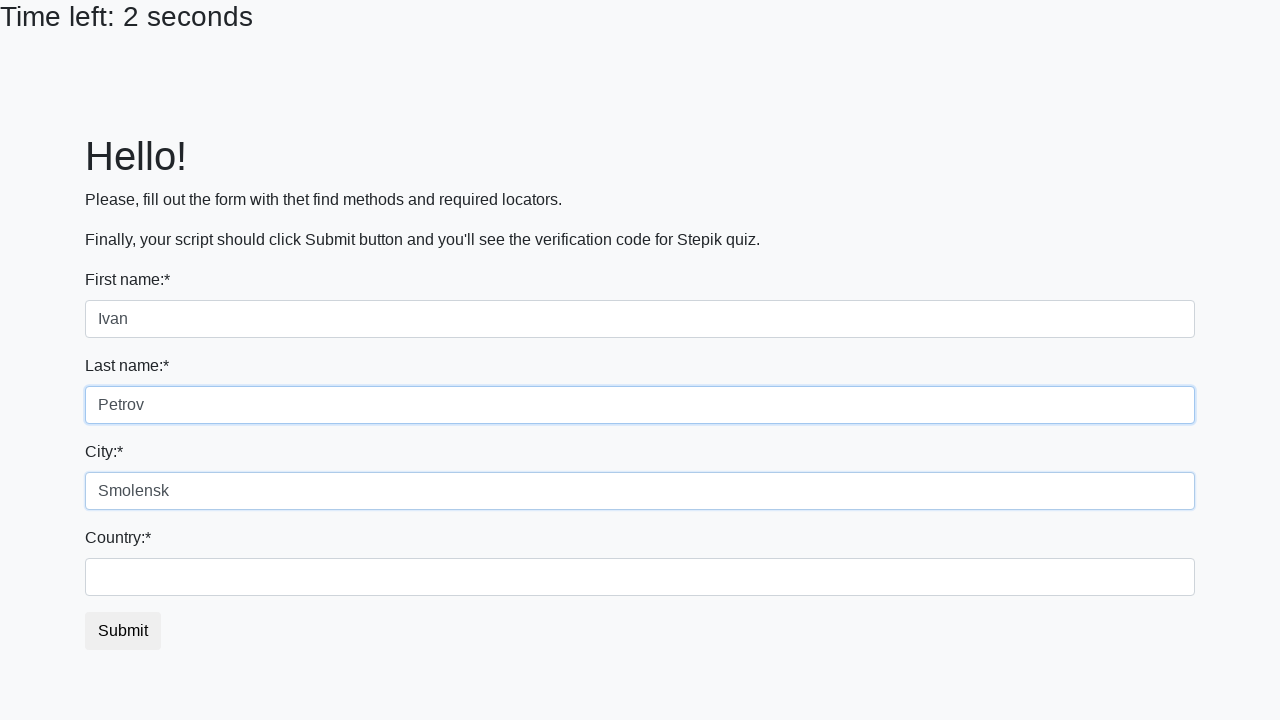

Filled country field with 'Russia' on #country
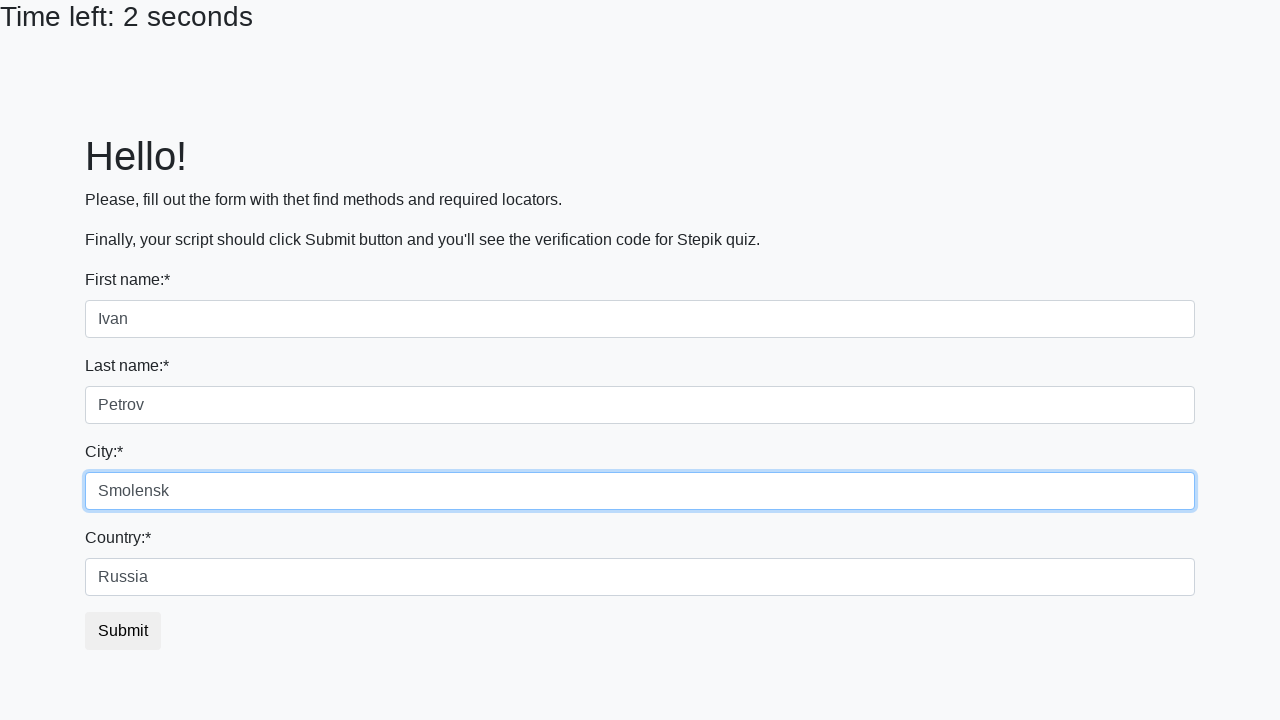

Clicked submit button to submit the form at (123, 631) on button.btn
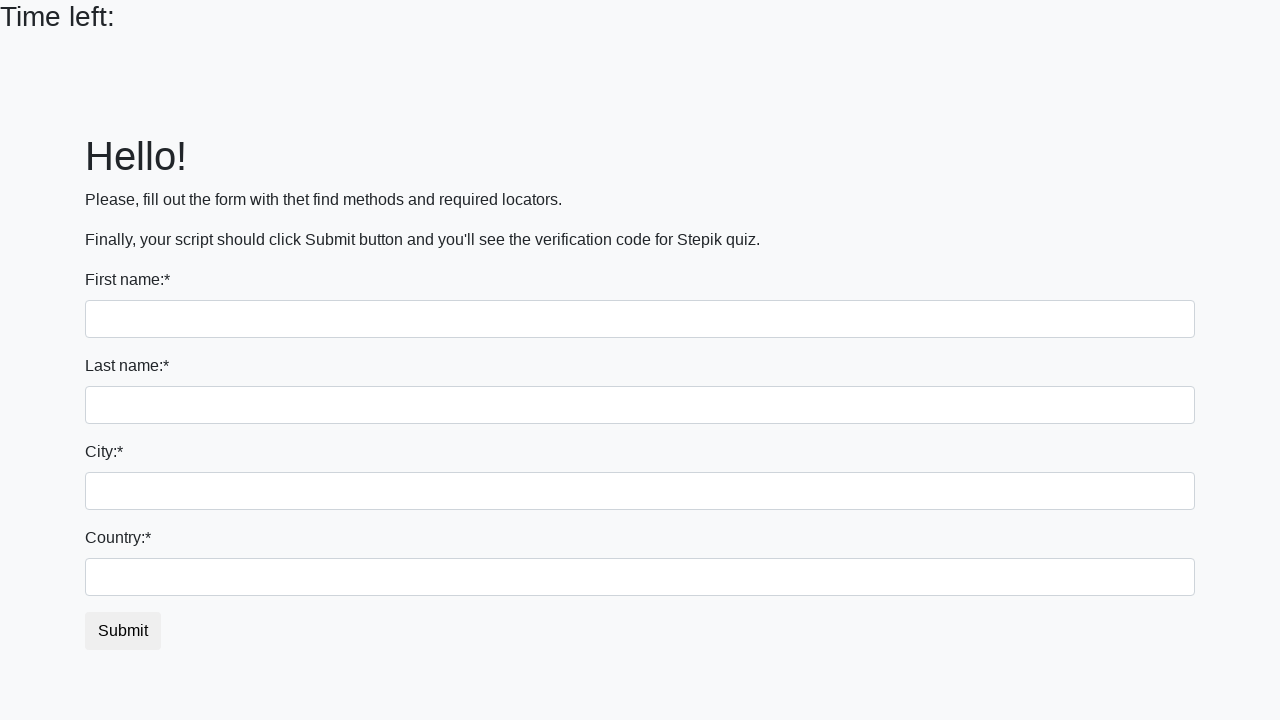

Waited 1000ms for form submission result
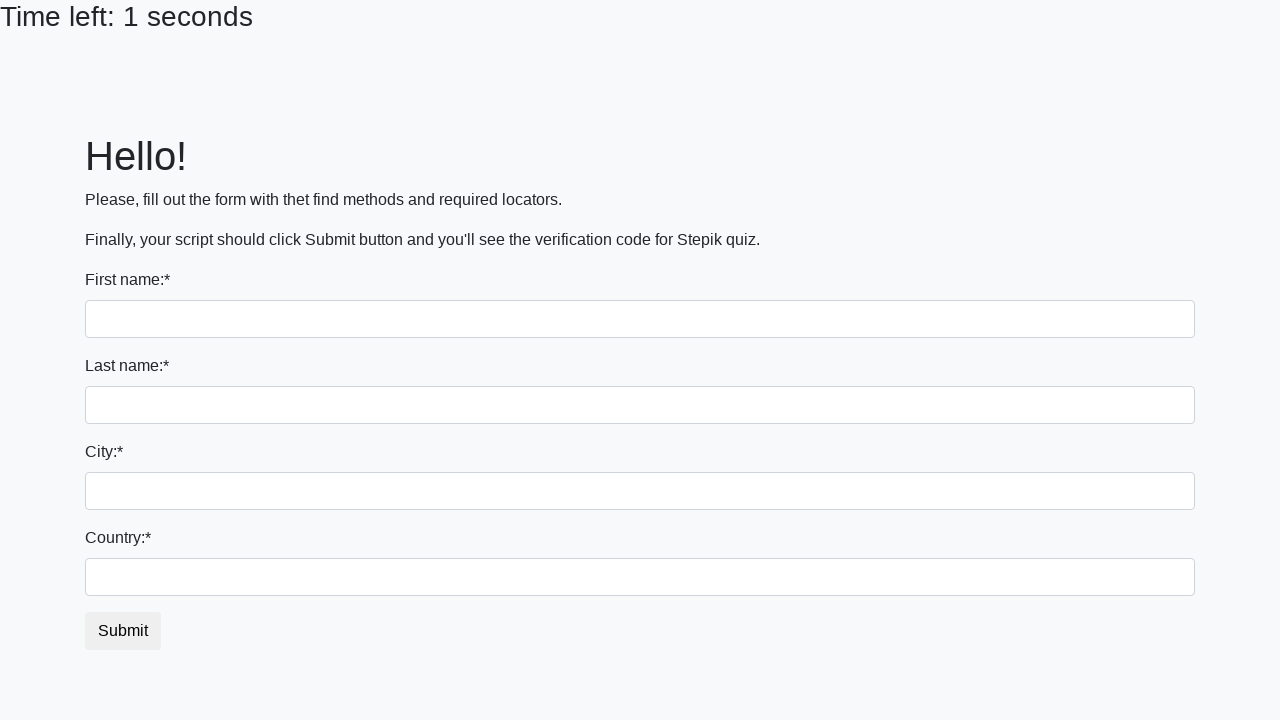

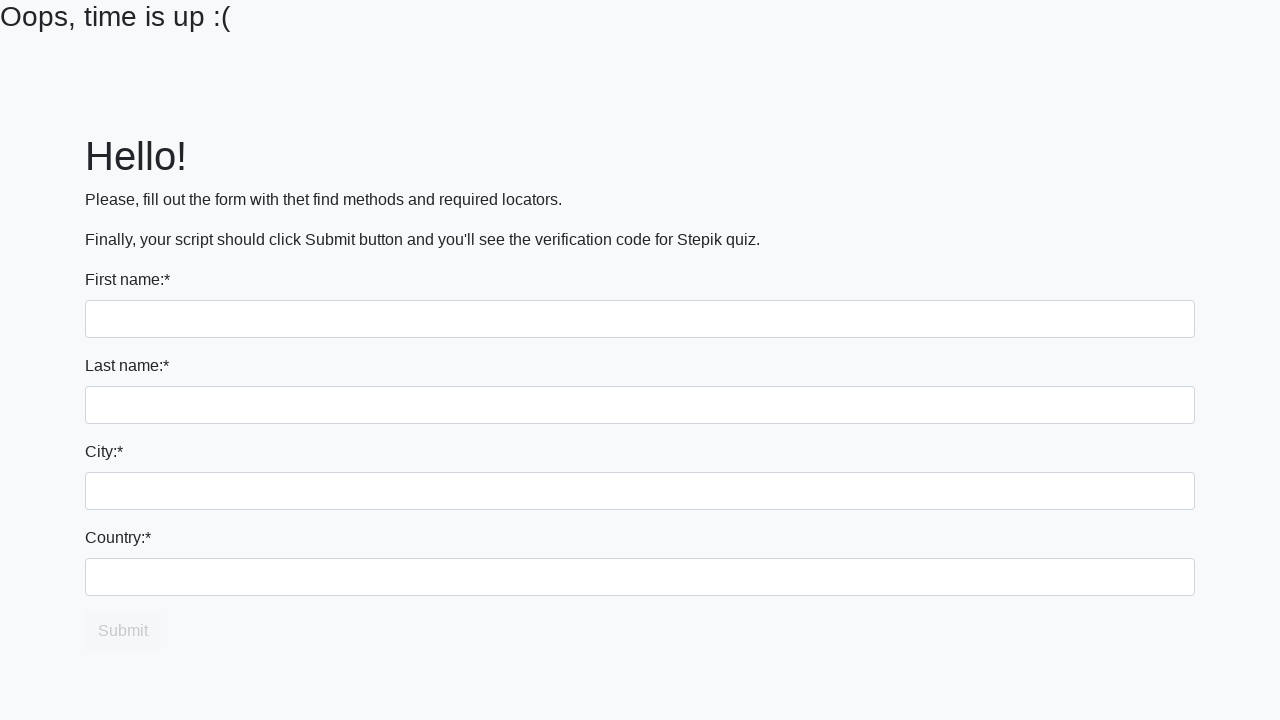